Tests the search functionality with invalid input data (special characters only) to verify error handling.

Starting URL: https://www.ss.lv/lv/search/

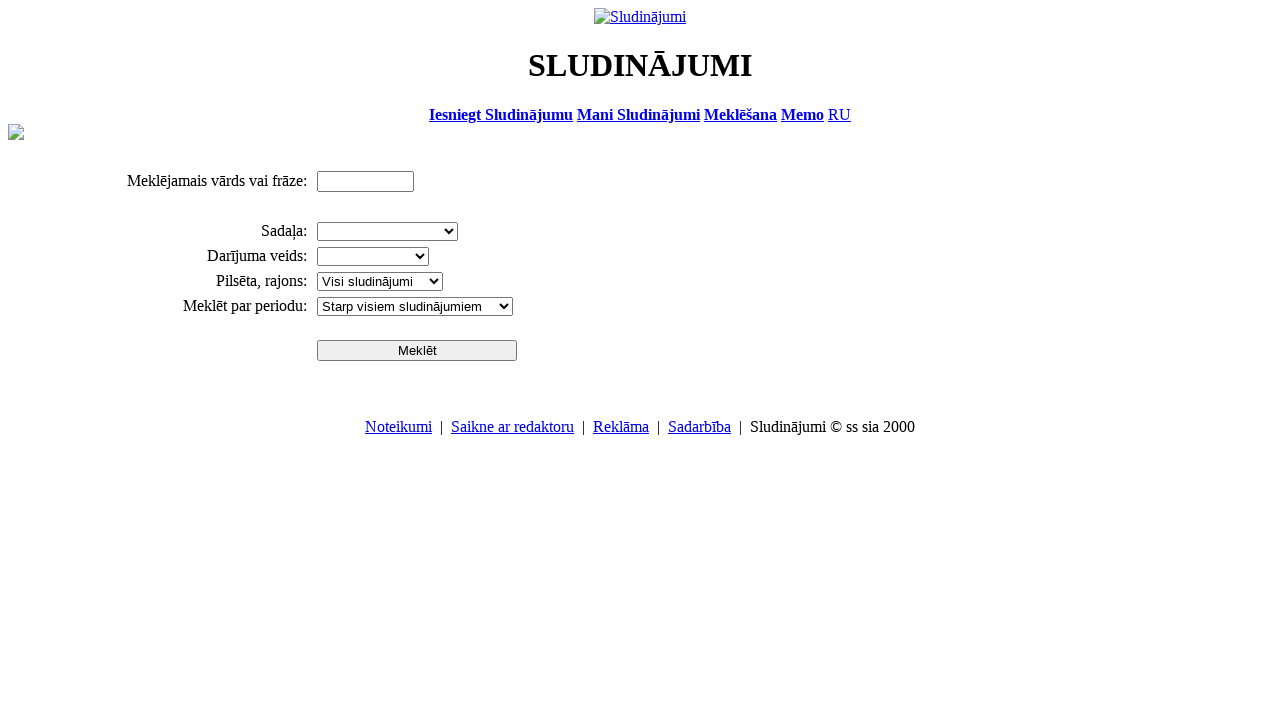

Filled search field with invalid characters '!!!' on input[name='txt']
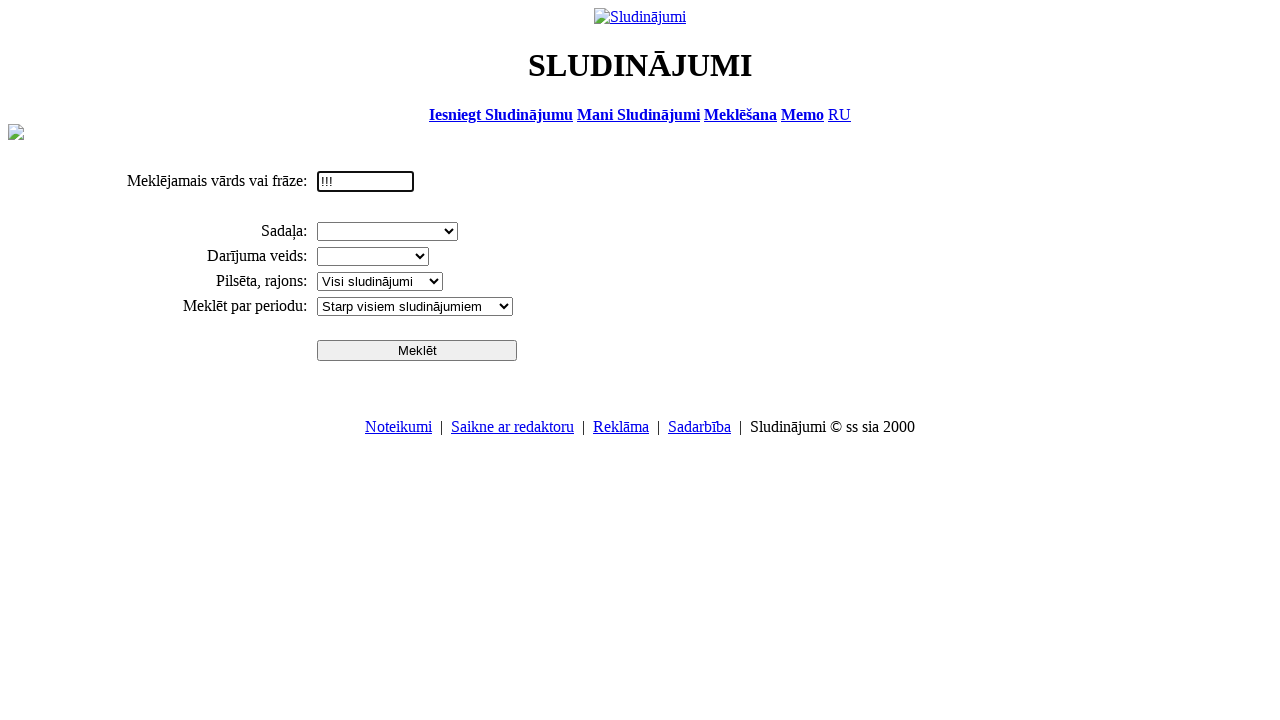

Selected 'Darbs un bizness' from section dropdown on select[name='cid_0']
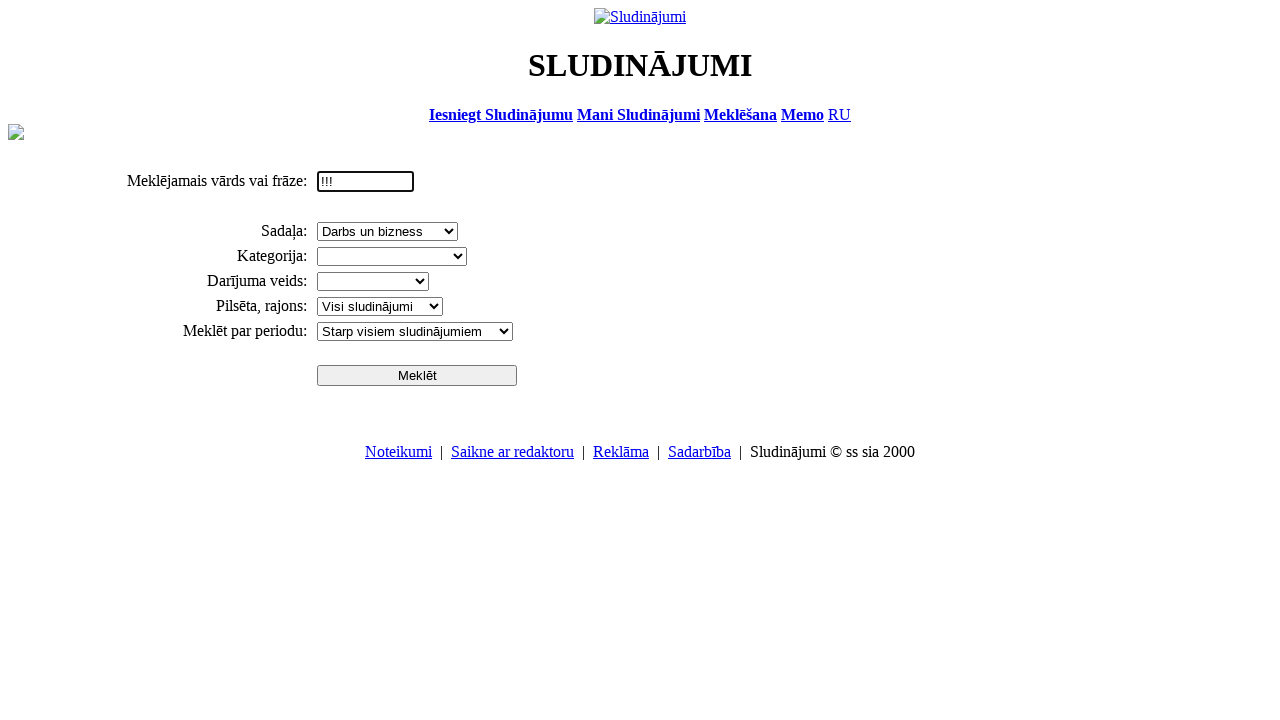

Selected 'Pārdod' from deal type dropdown on select[name='sid']
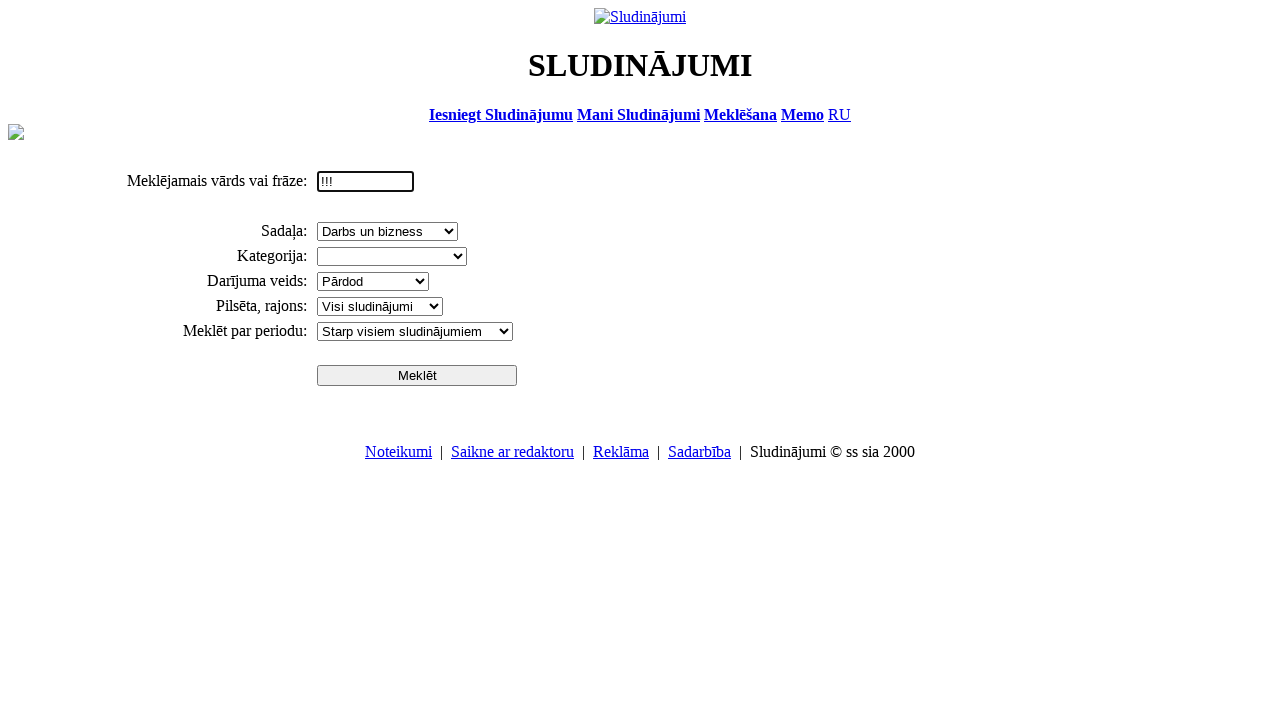

Selected 'Rīga' from city/region dropdown on select[name='search_region']
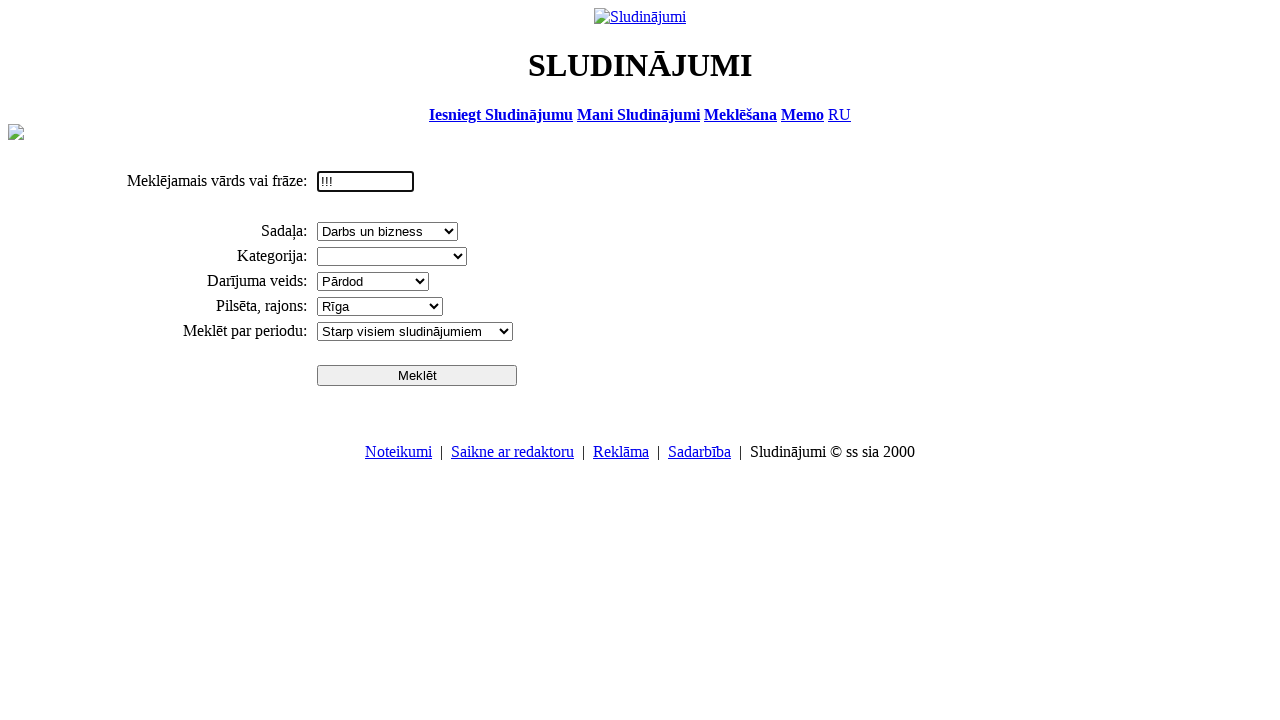

Selected 'Pēdējās 3 dienās' from time period dropdown on select[name='pr']
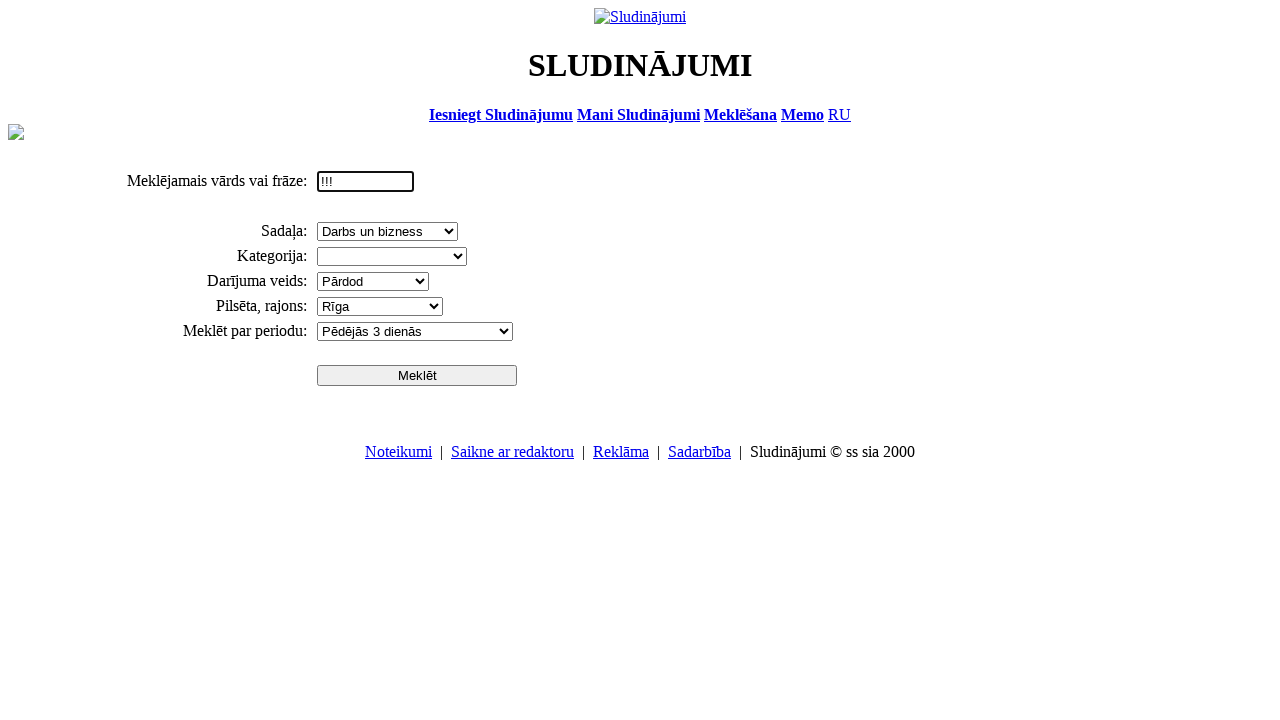

Clicked search button to perform search with invalid input at (417, 375) on input[name='btn']
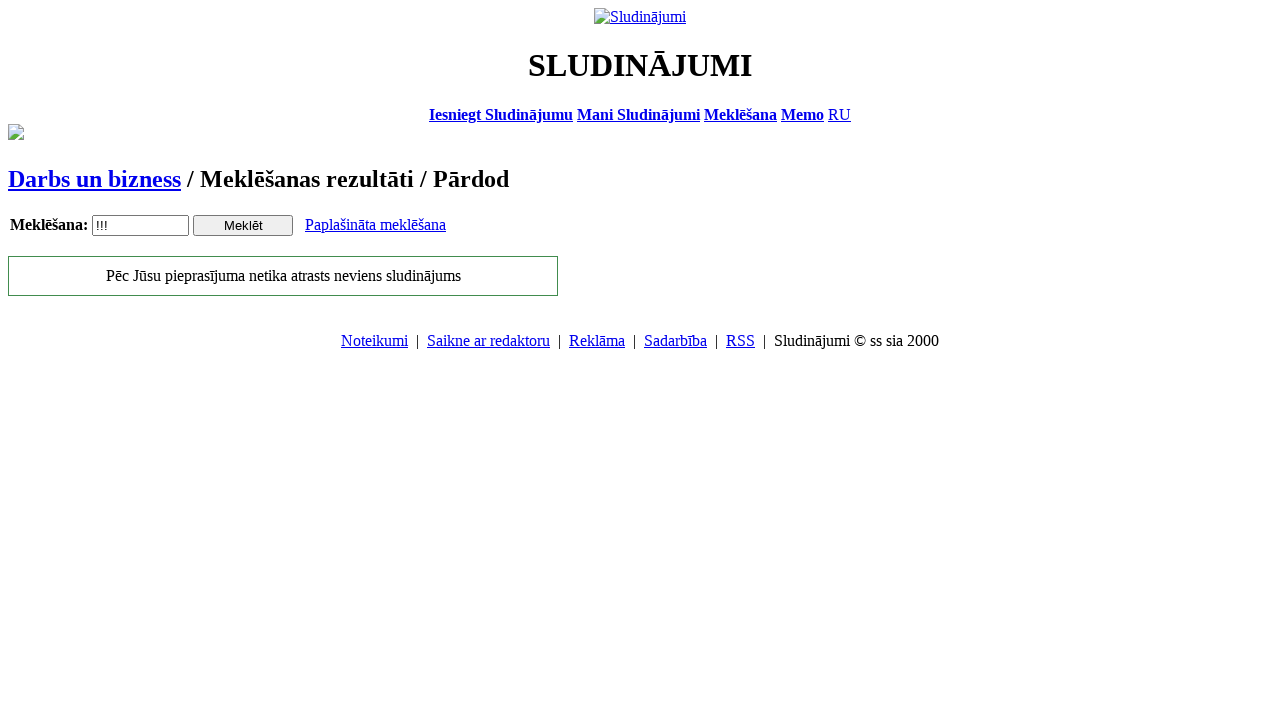

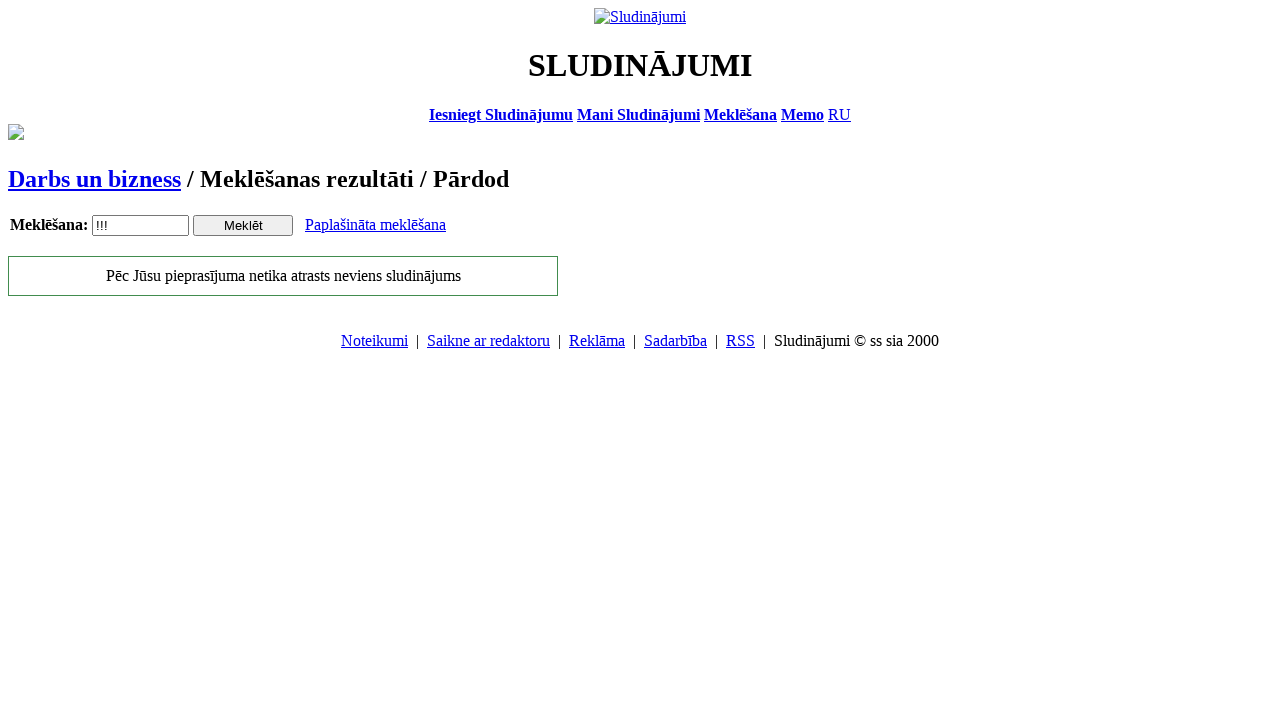